Tests marking individual todo items as complete by checking their checkboxes

Starting URL: https://demo.playwright.dev/todomvc

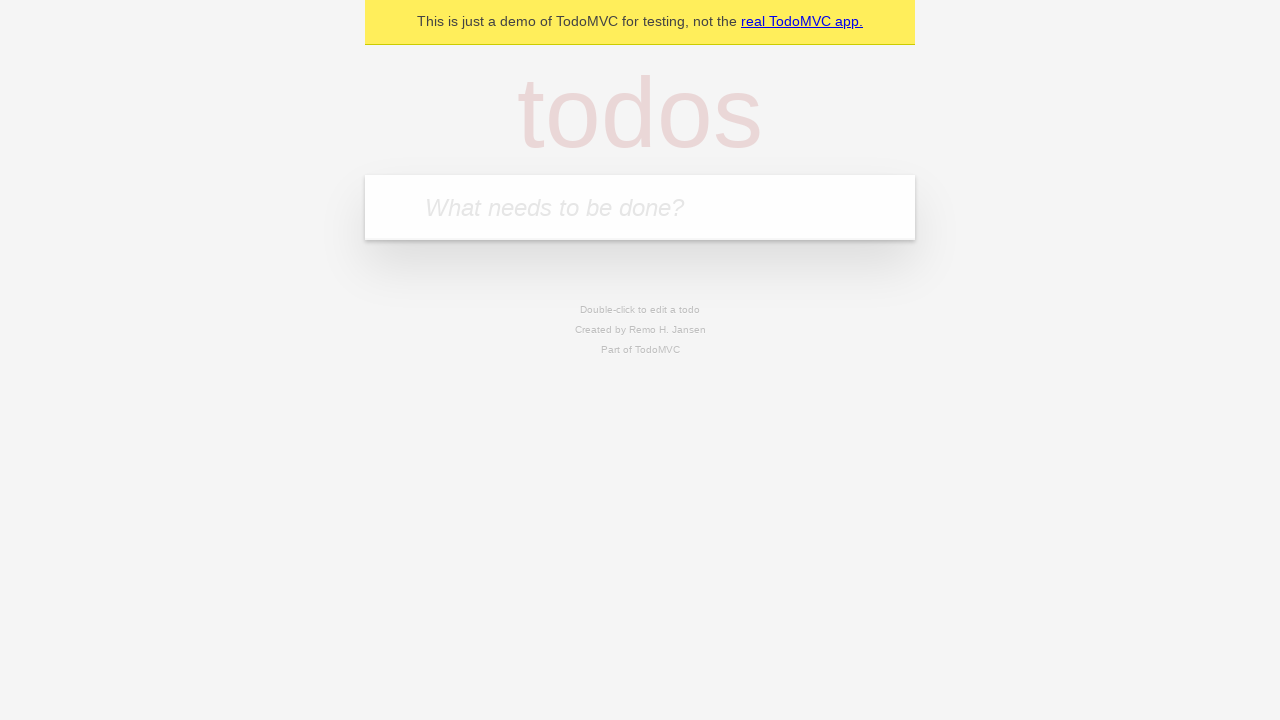

Filled todo input with 'buy some cheese' on internal:attr=[placeholder="What needs to be done?"i]
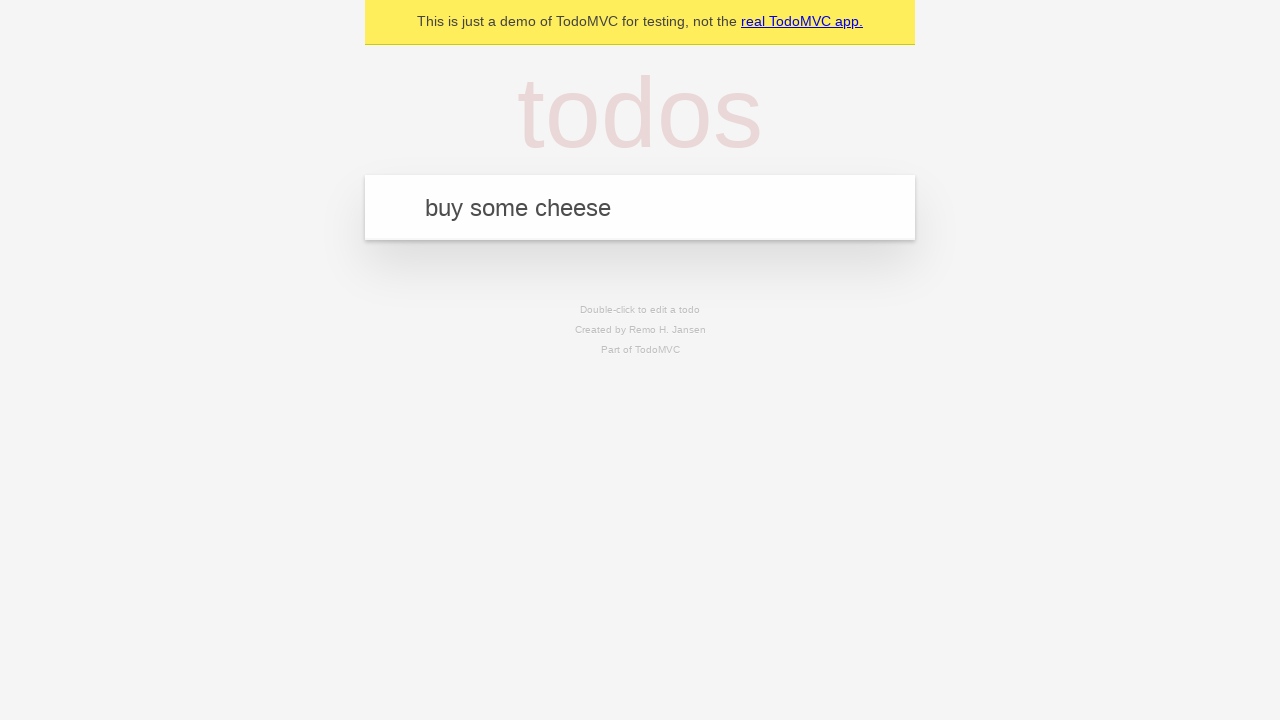

Pressed Enter to create first todo item on internal:attr=[placeholder="What needs to be done?"i]
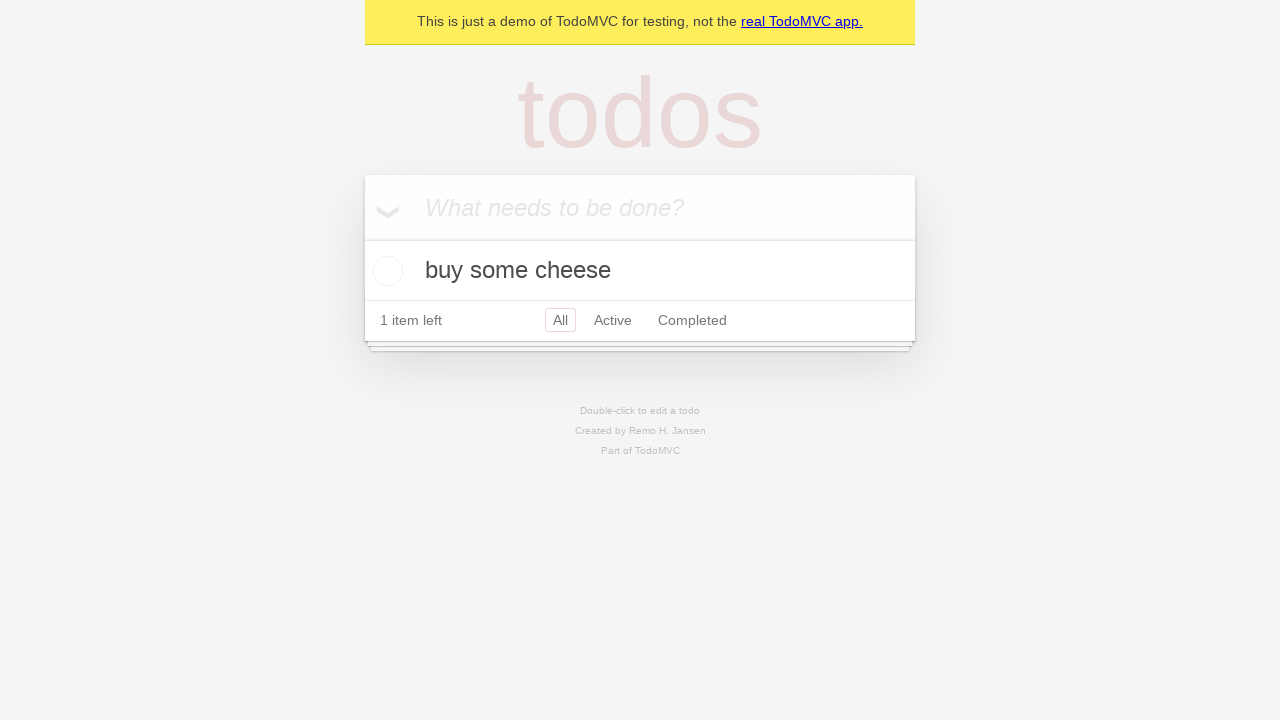

Filled todo input with 'feed the cat' on internal:attr=[placeholder="What needs to be done?"i]
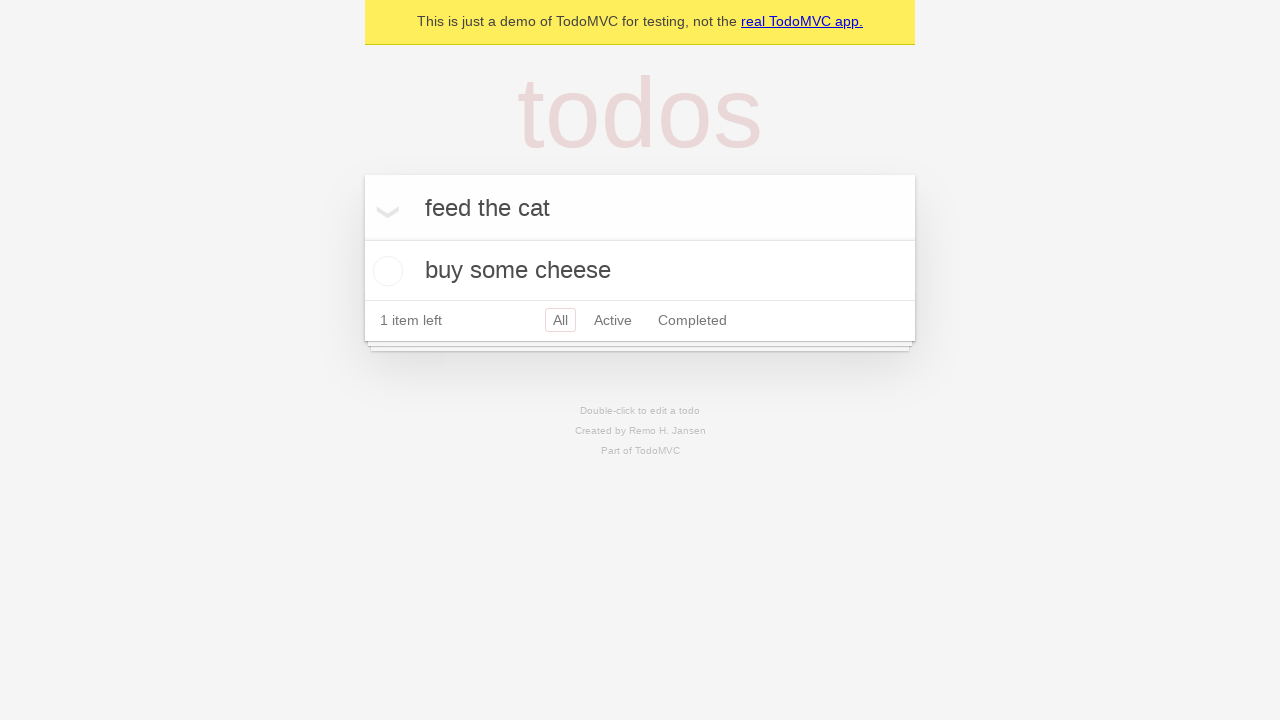

Pressed Enter to create second todo item on internal:attr=[placeholder="What needs to be done?"i]
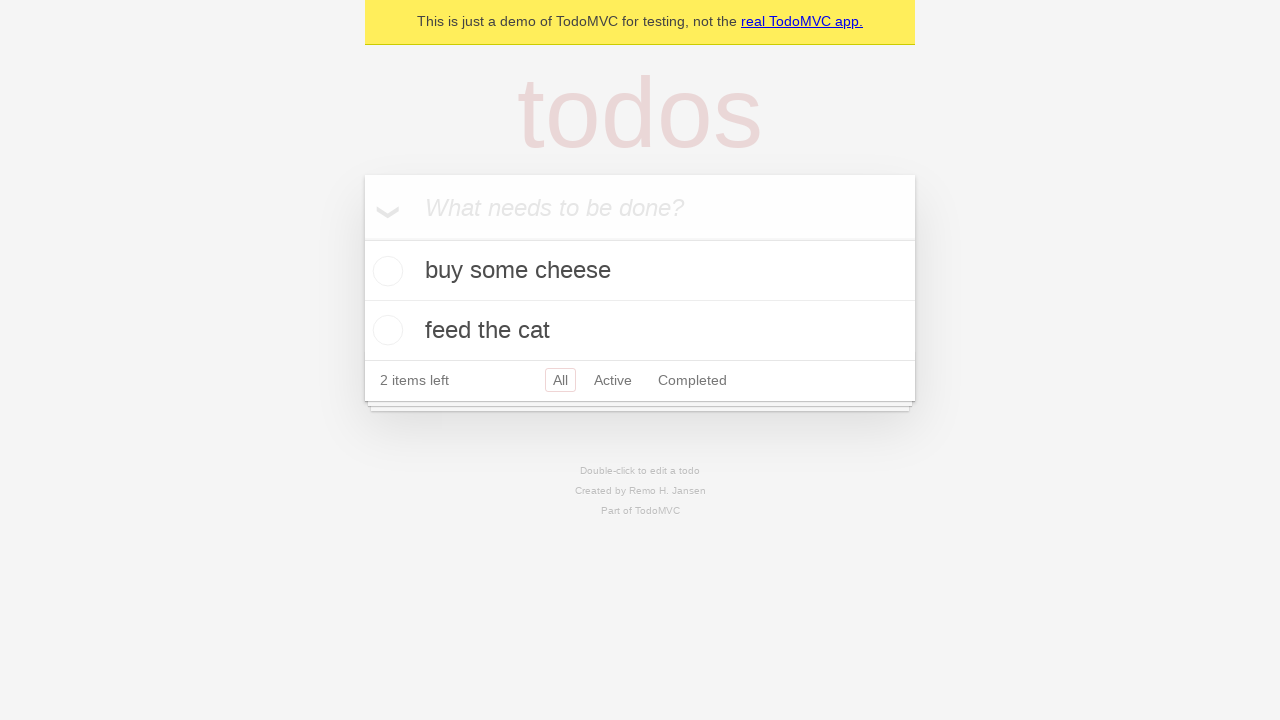

Waited for both todo items to be present in DOM
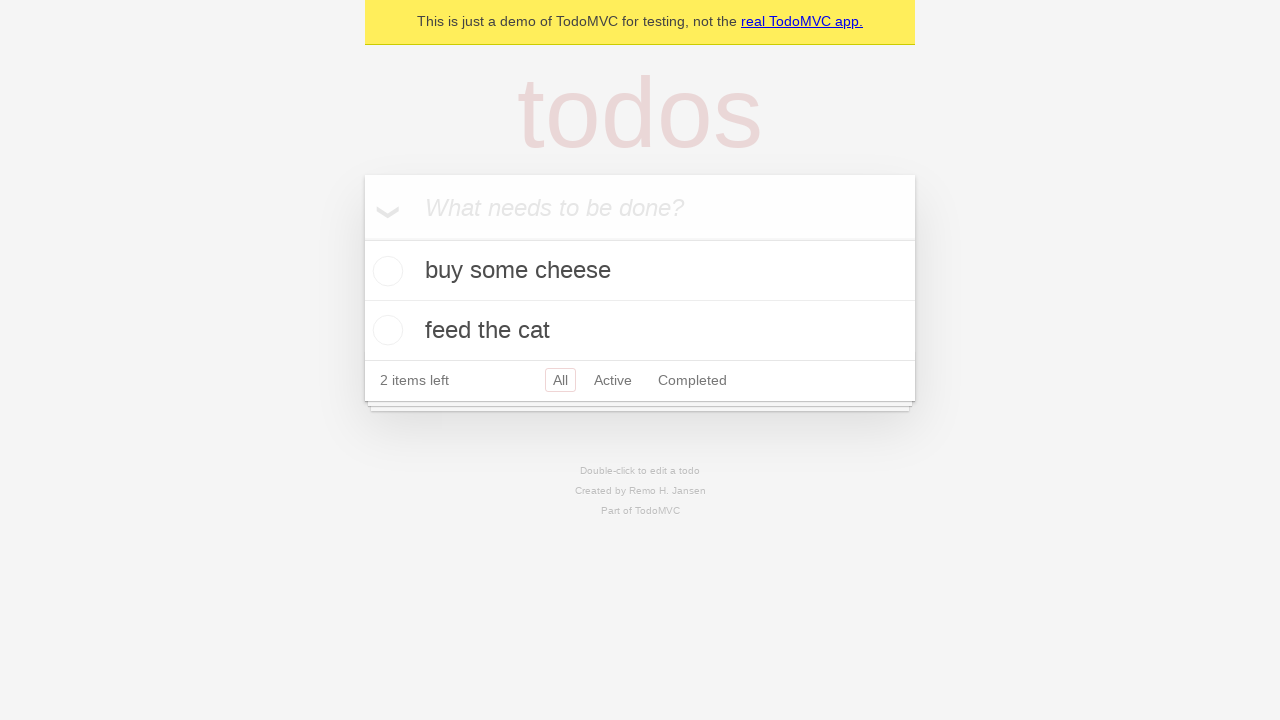

Marked first todo item 'buy some cheese' as complete at (385, 271) on internal:testid=[data-testid="todo-item"s] >> nth=0 >> internal:role=checkbox
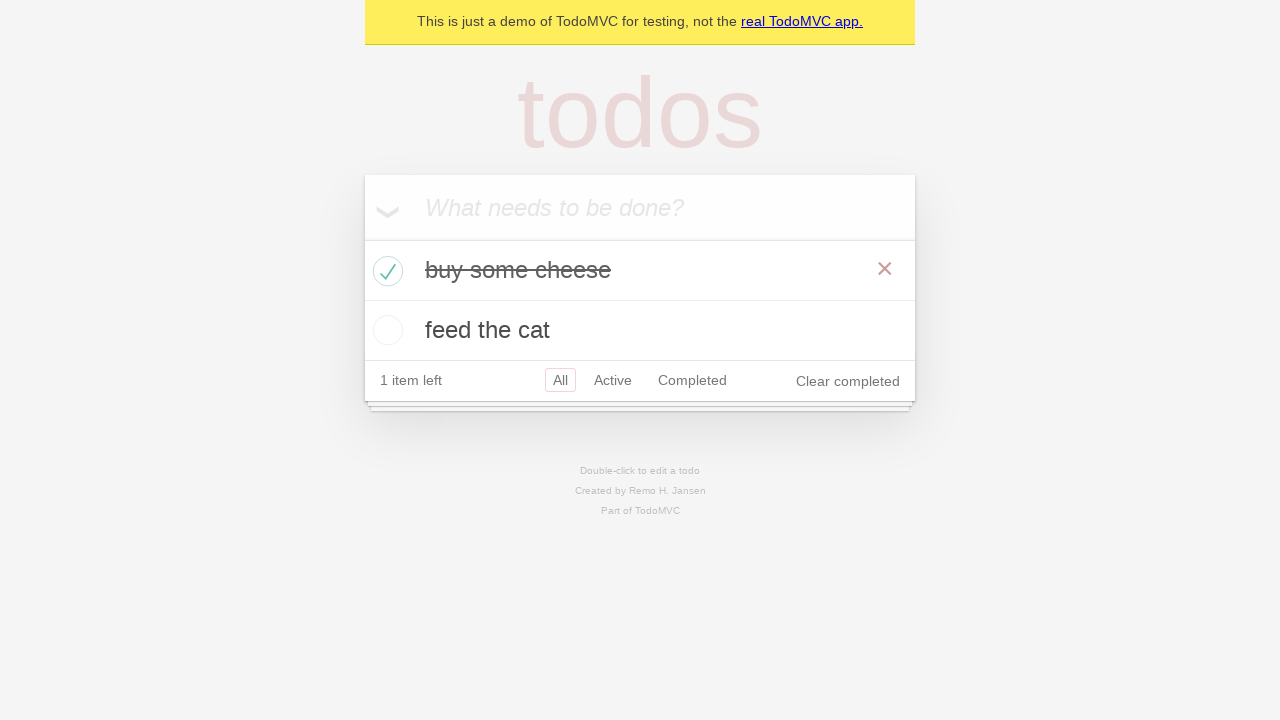

Marked second todo item 'feed the cat' as complete at (385, 330) on internal:testid=[data-testid="todo-item"s] >> nth=1 >> internal:role=checkbox
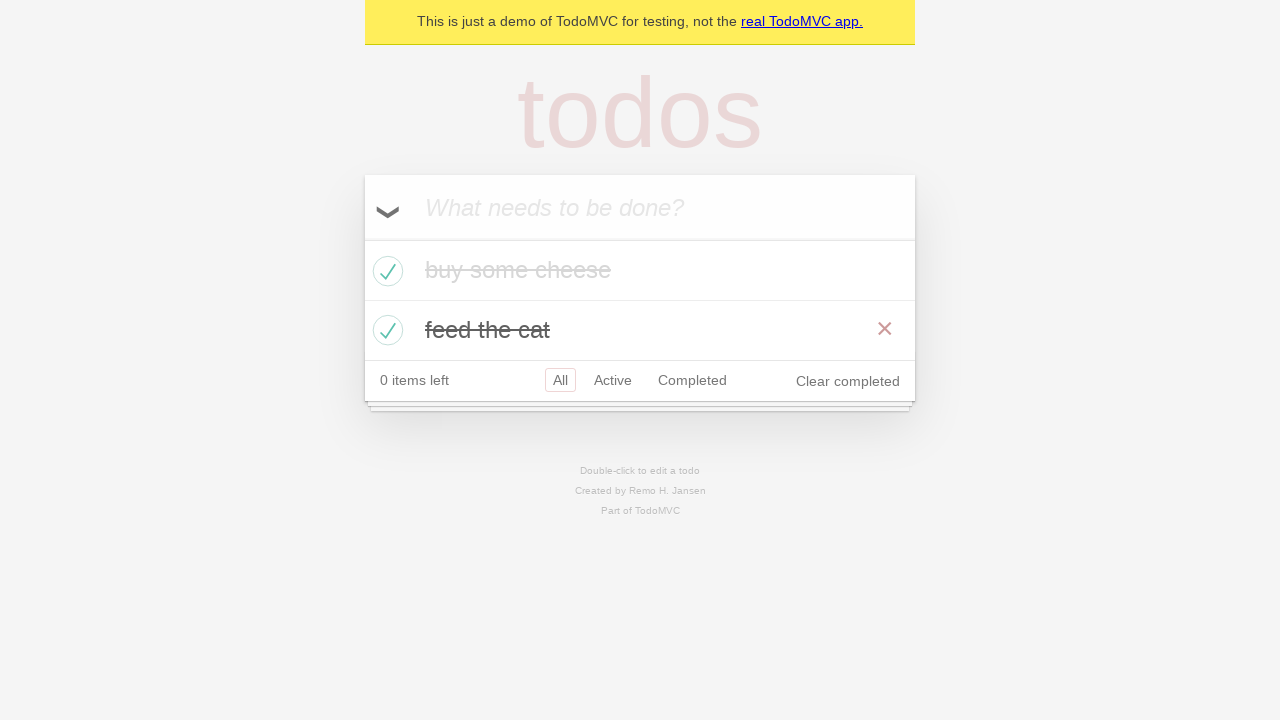

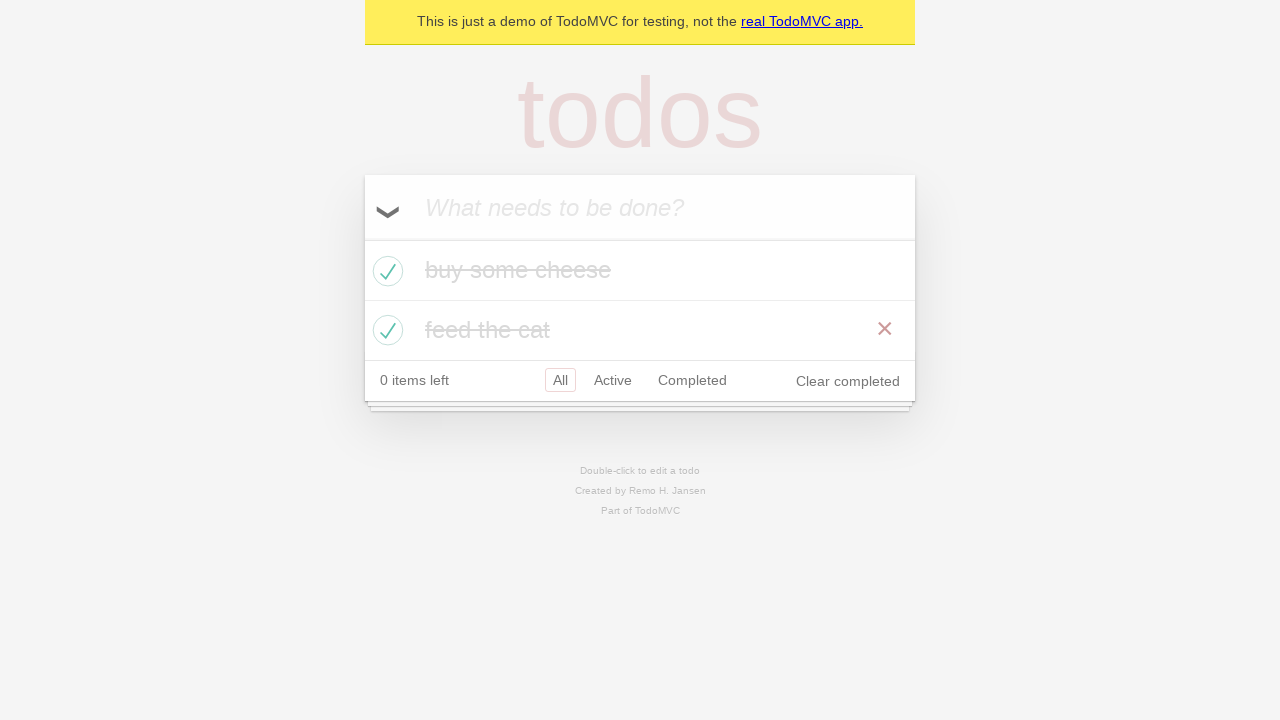